Creates two tasks and uses the toggle-all button to mark all tasks as completed

Starting URL: https://todomvc.com/examples/react/dist/

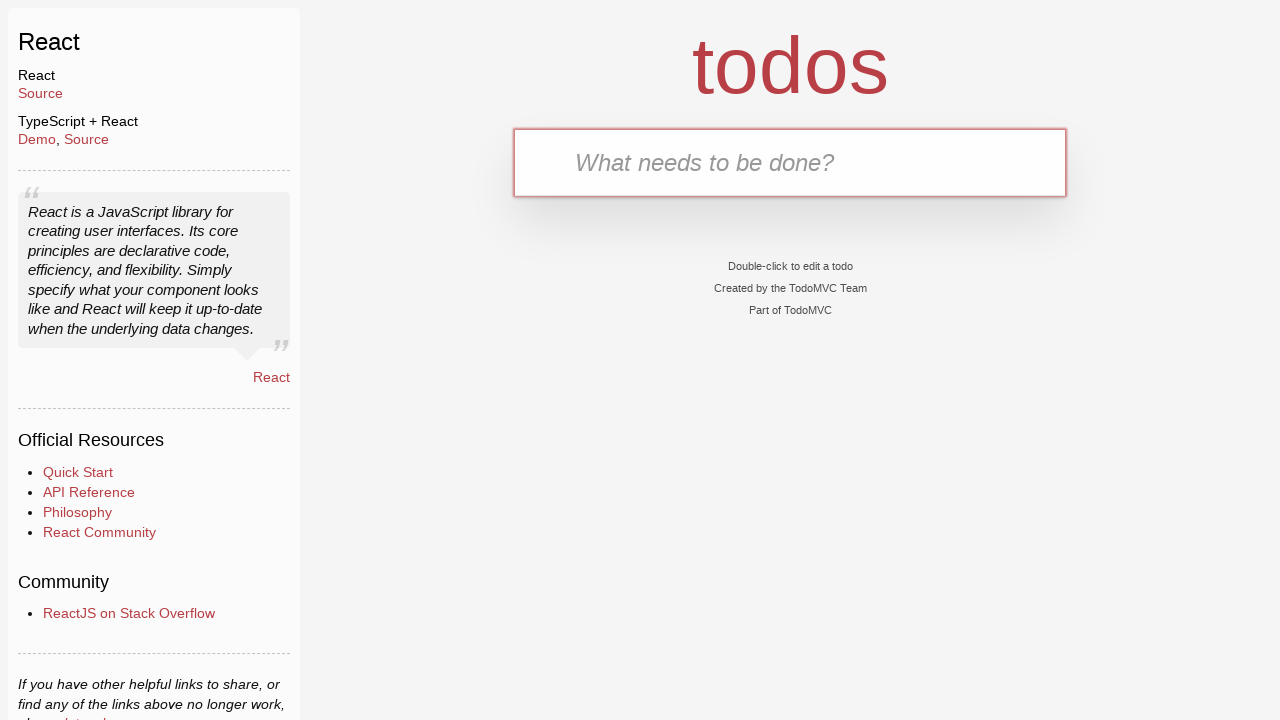

Filled new task input with 'BulkTask5e' on .new-todo
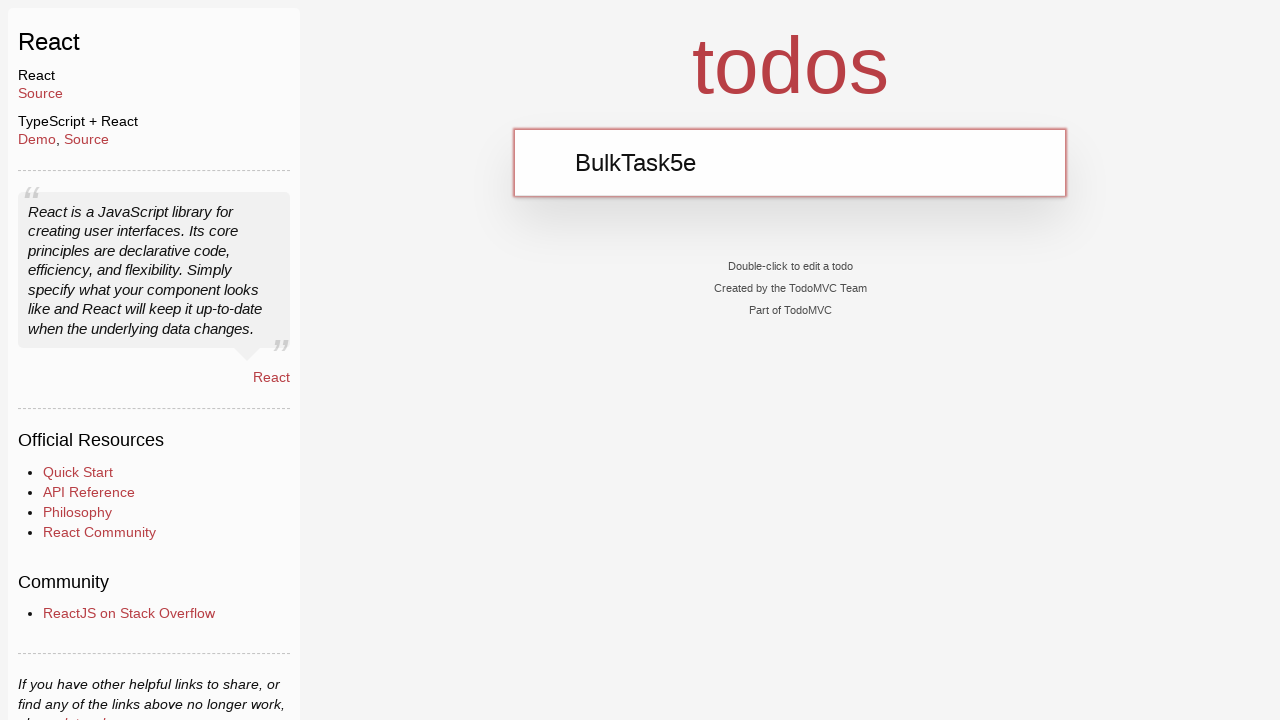

Pressed Enter to create first task on .new-todo
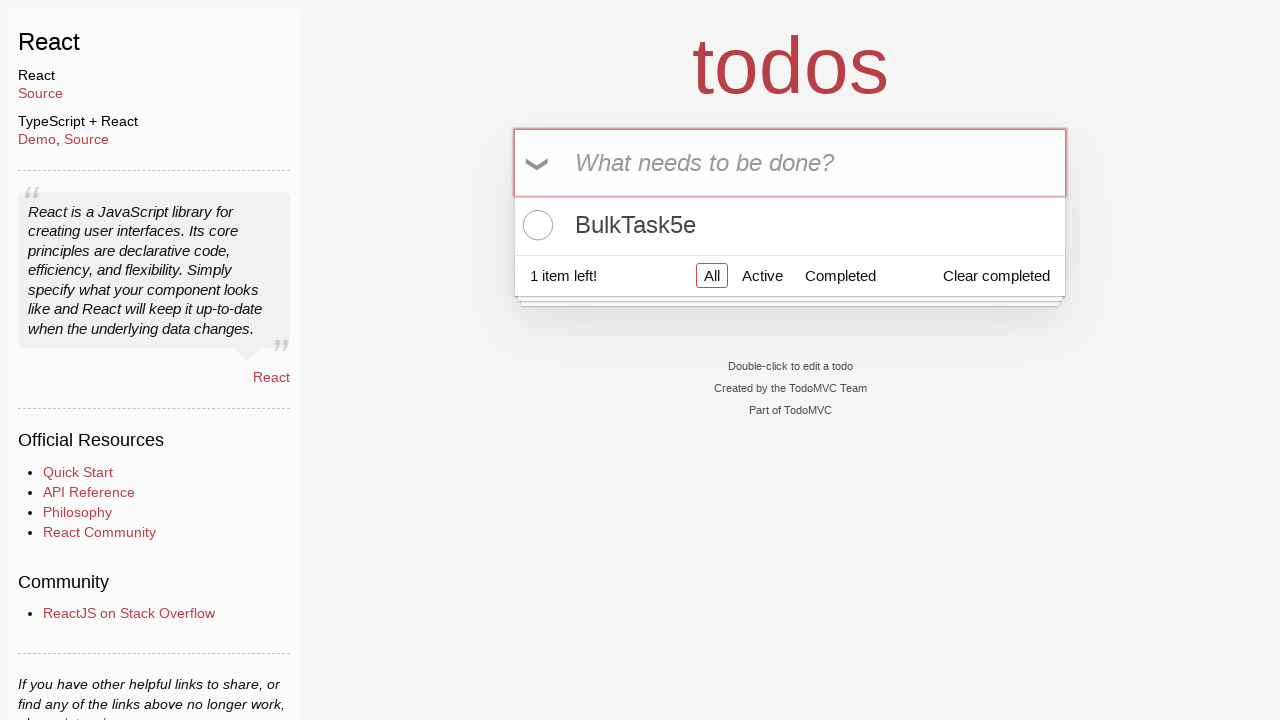

Filled new task input with 'BulkTask6f' on .new-todo
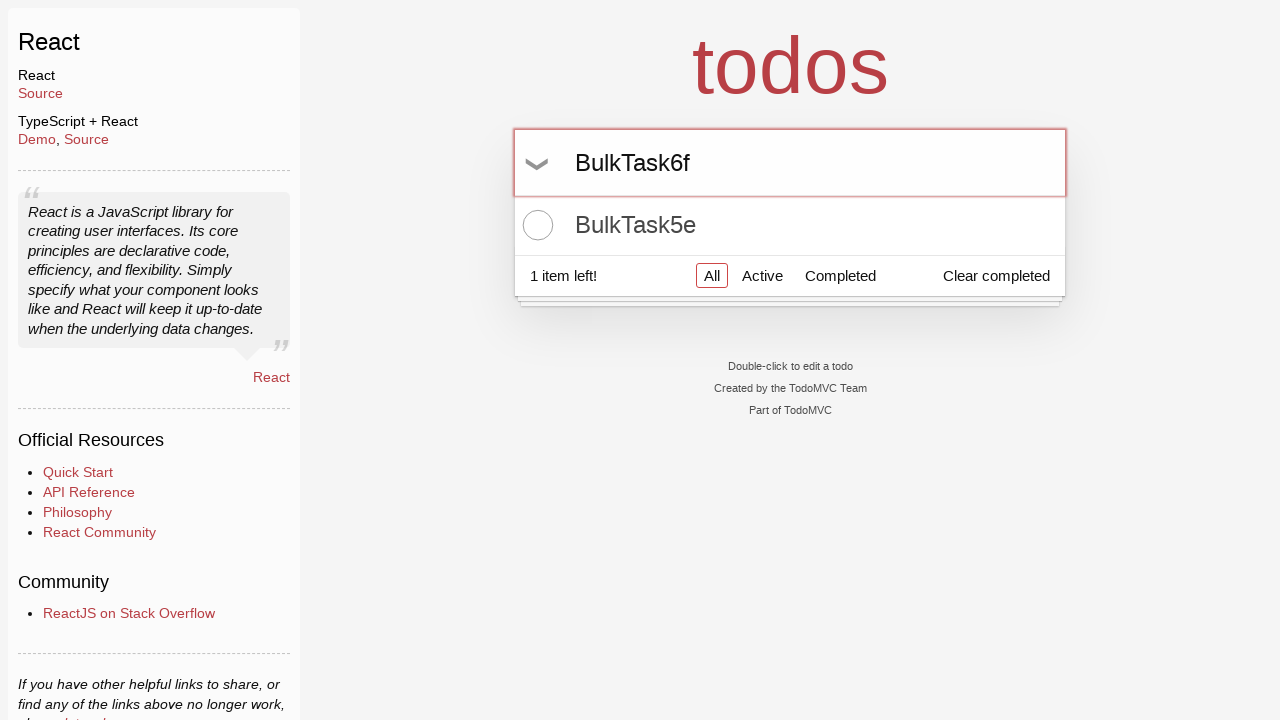

Pressed Enter to create second task on .new-todo
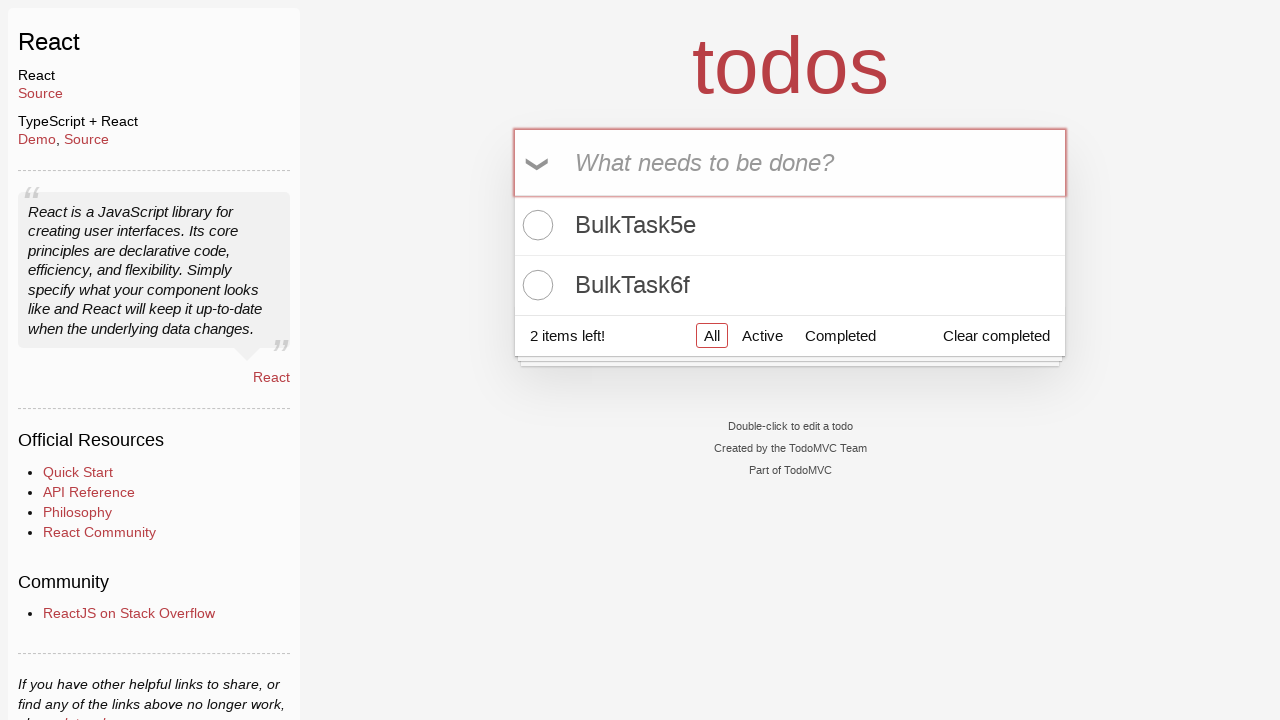

Clicked toggle-all button to mark all tasks as completed at (539, 163) on .toggle-all
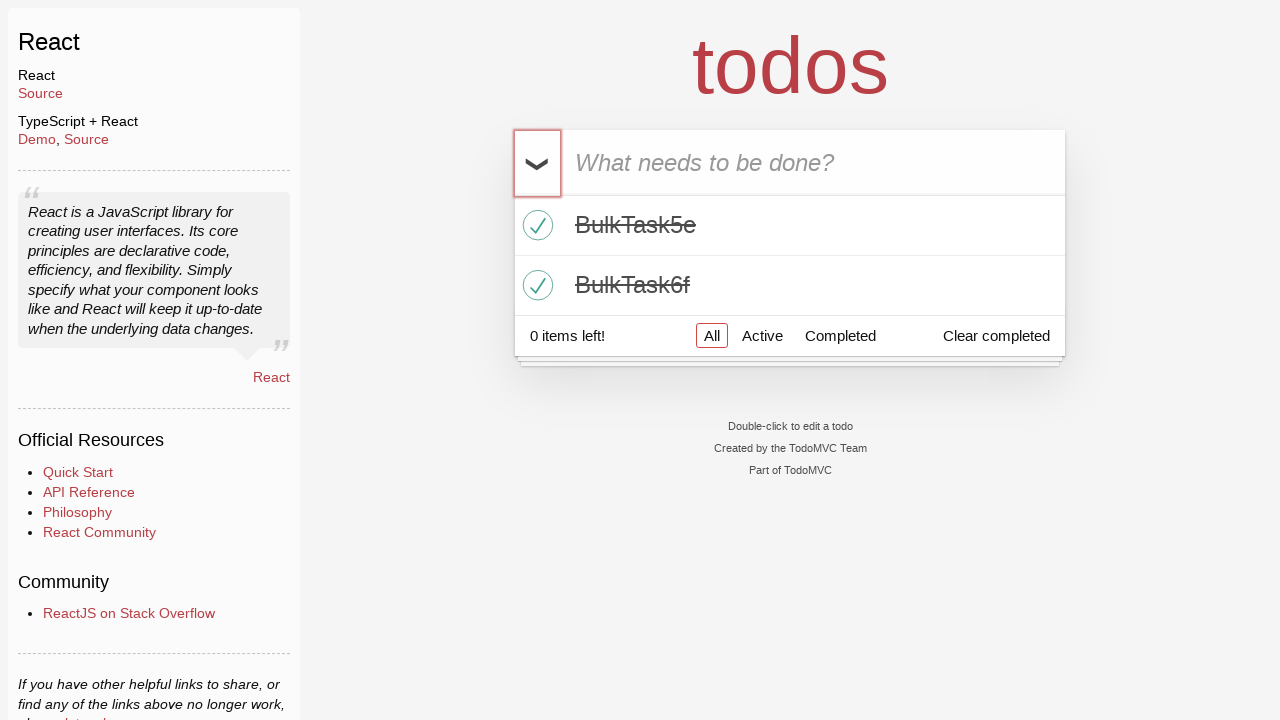

Verified that all tasks are marked as completed
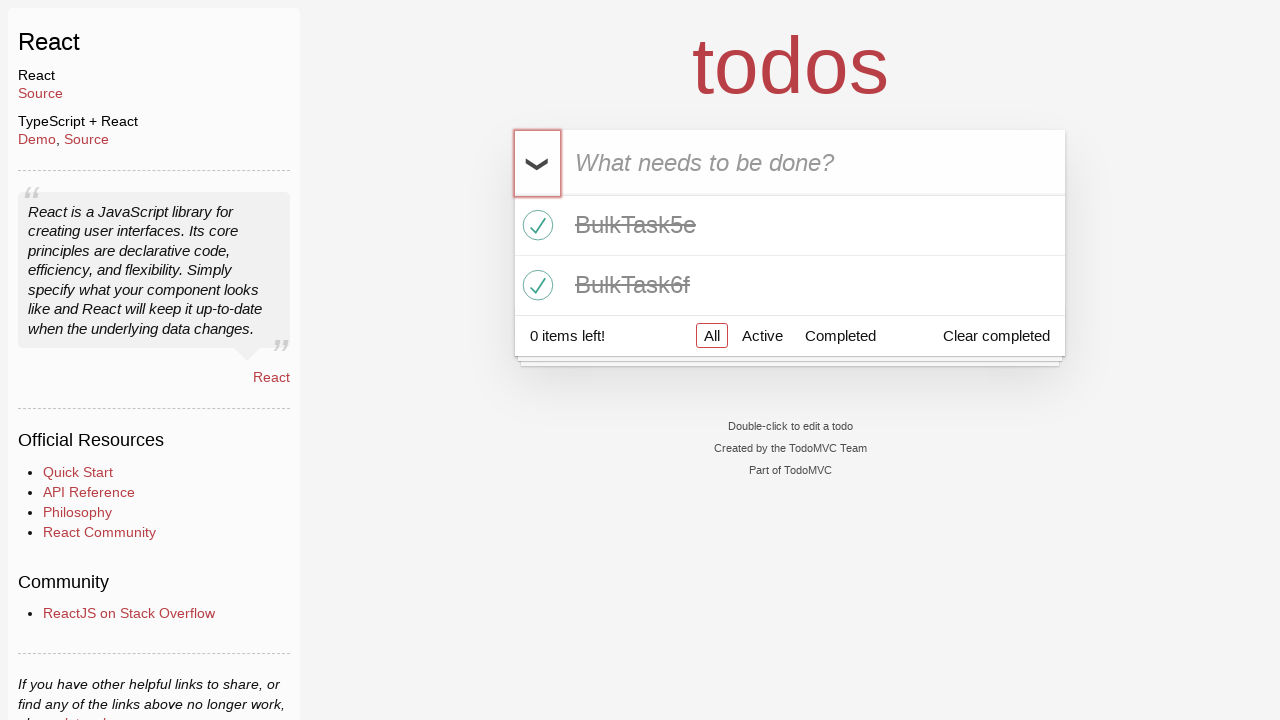

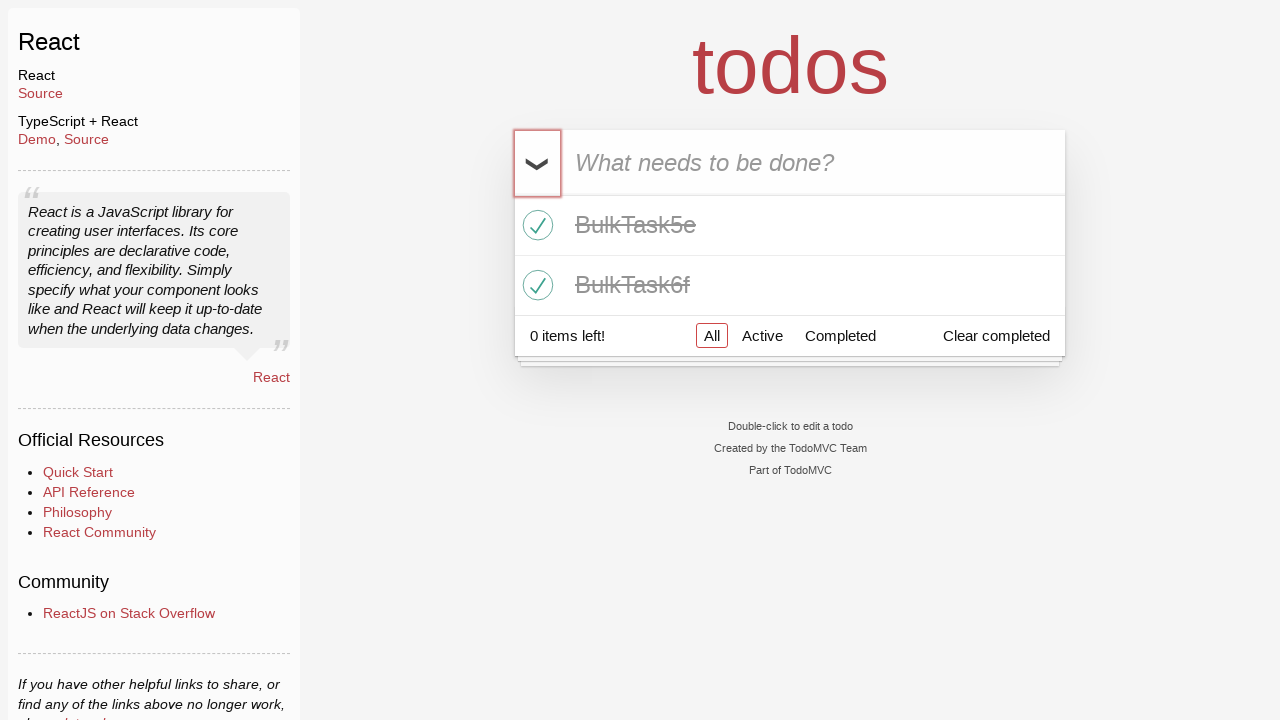